Tests reopening all completed tasks using toggle-all while in Active filter.

Starting URL: https://todomvc4tasj.herokuapp.com/

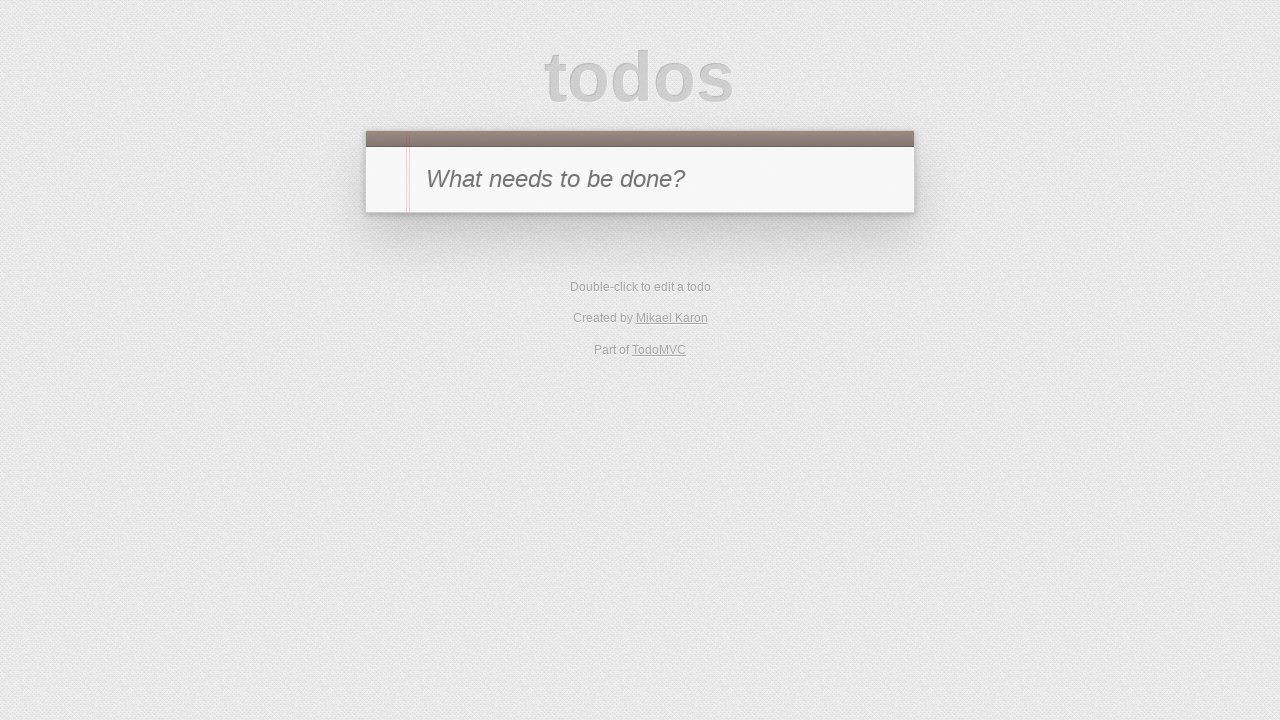

Set localStorage with two completed tasks
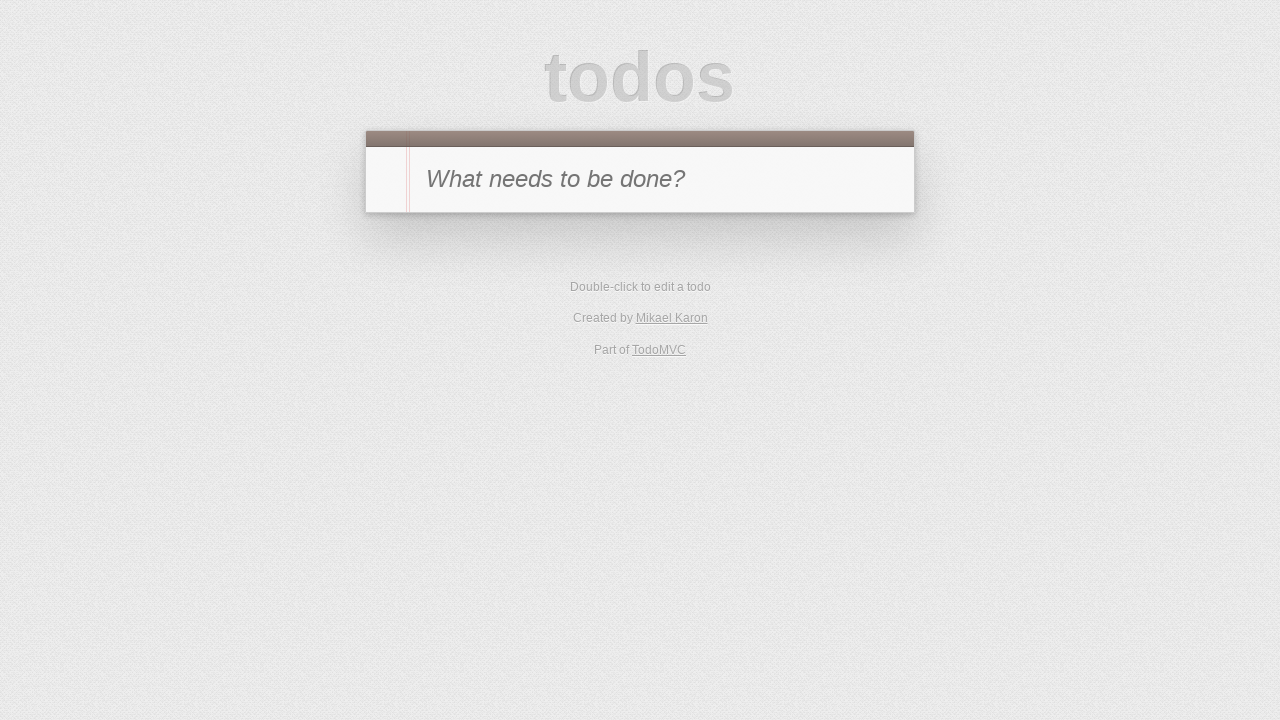

Reloaded page to apply localStorage changes
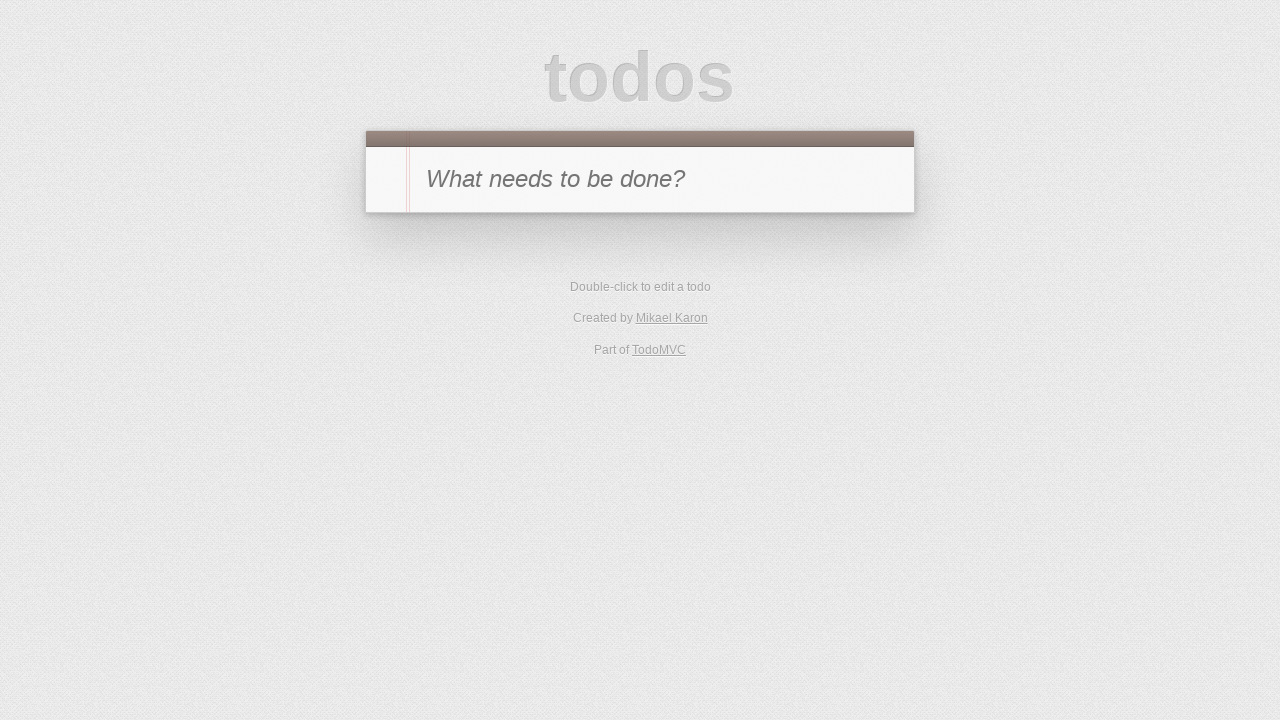

Clicked Active filter to show only active tasks at (614, 351) on text=Active
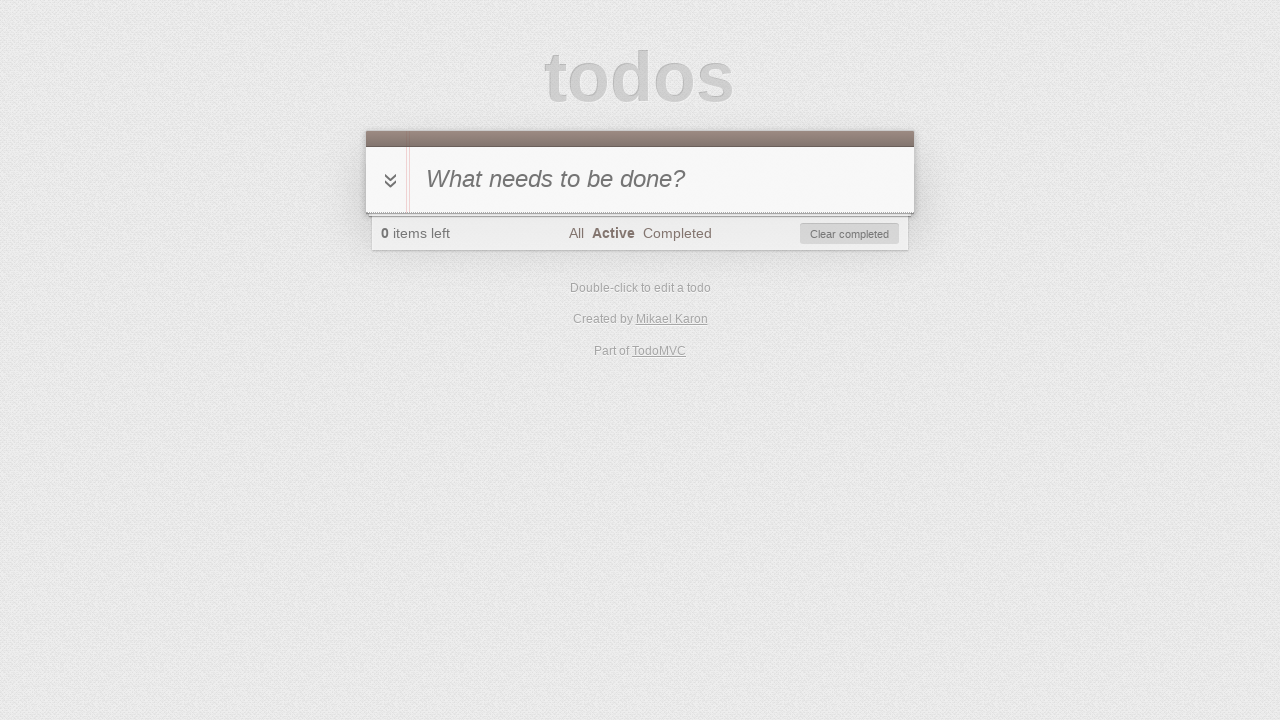

Clicked toggle-all button to reopen all completed tasks at (388, 180) on #toggle-all
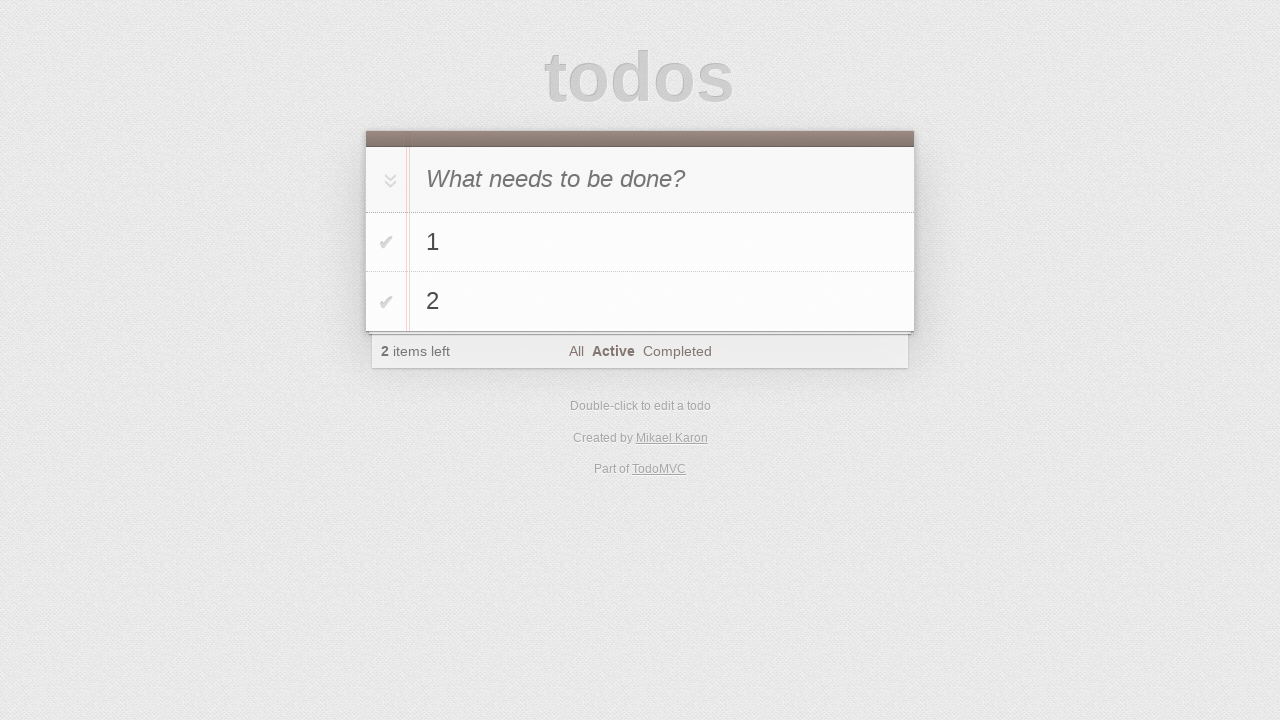

Verified items count element is visible showing 2 active items
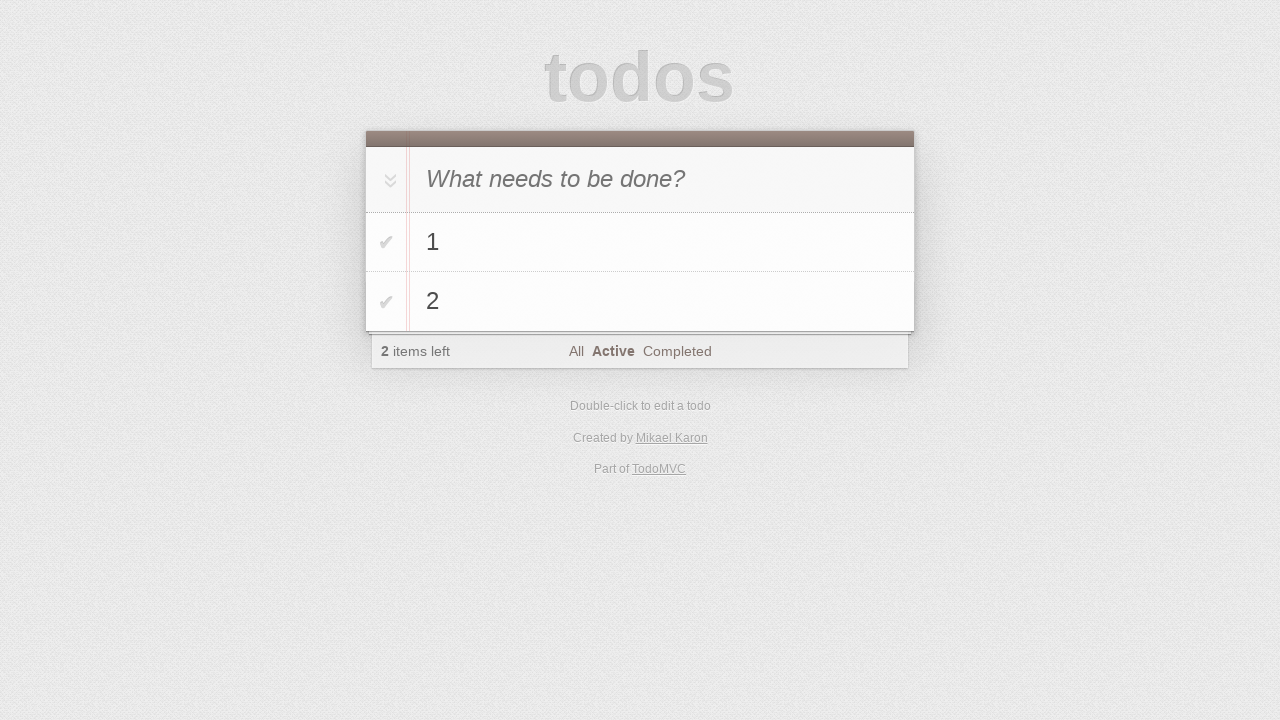

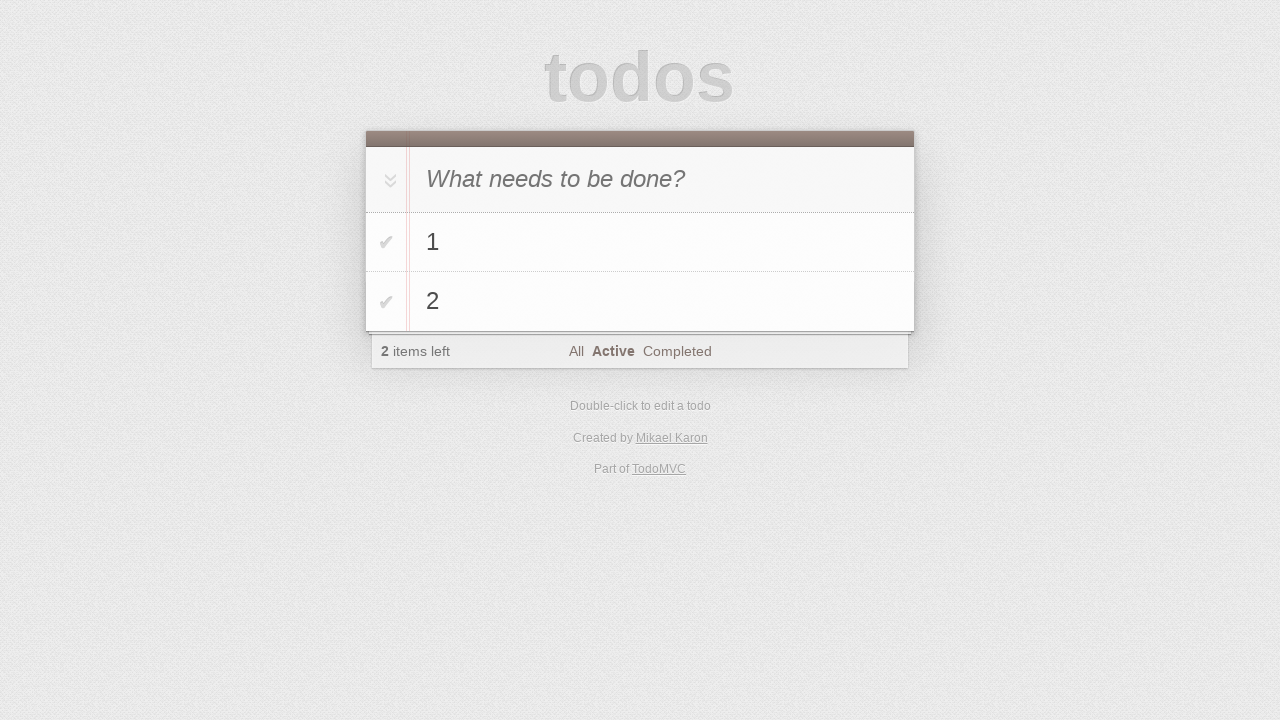